Tests clicking a button with a dynamic ID multiple times on a UI testing playground site to verify interaction with dynamically generated element IDs.

Starting URL: http://uitestingplayground.com/dynamicid

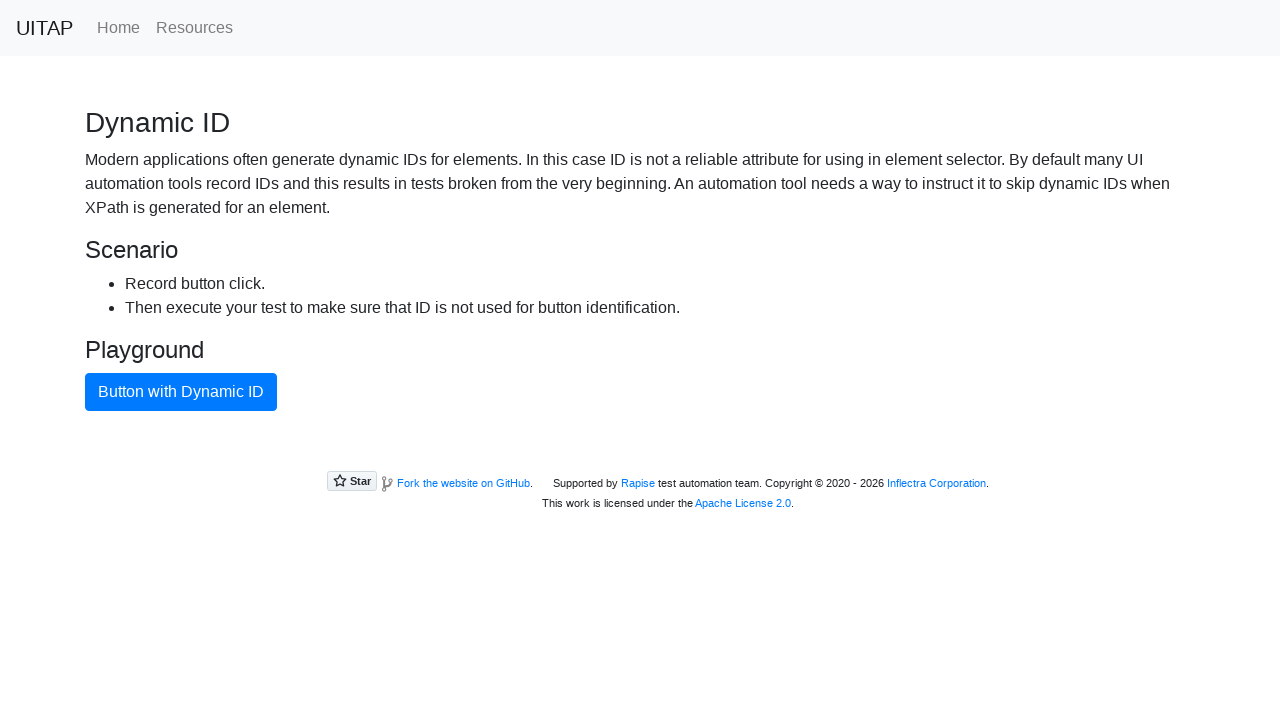

Navigated to UITestingPlayground dynamic ID page
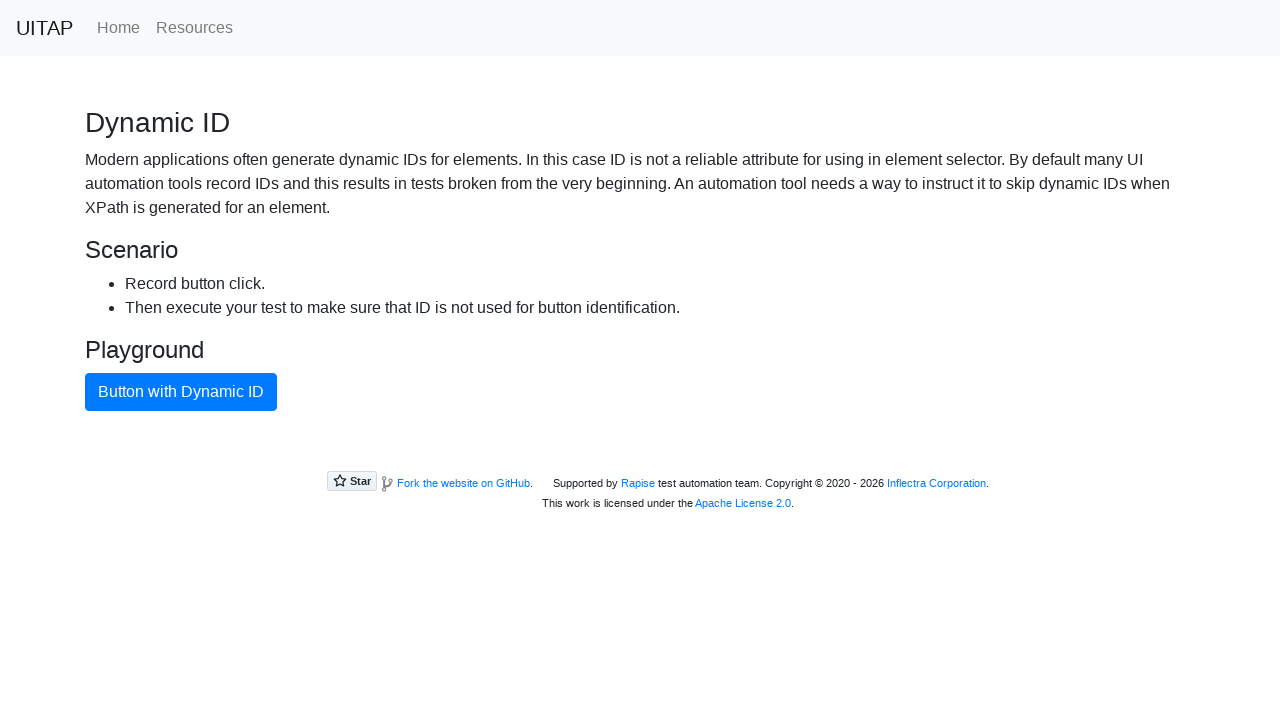

Clicked the primary button with dynamic ID at (181, 392) on button.btn.btn-primary
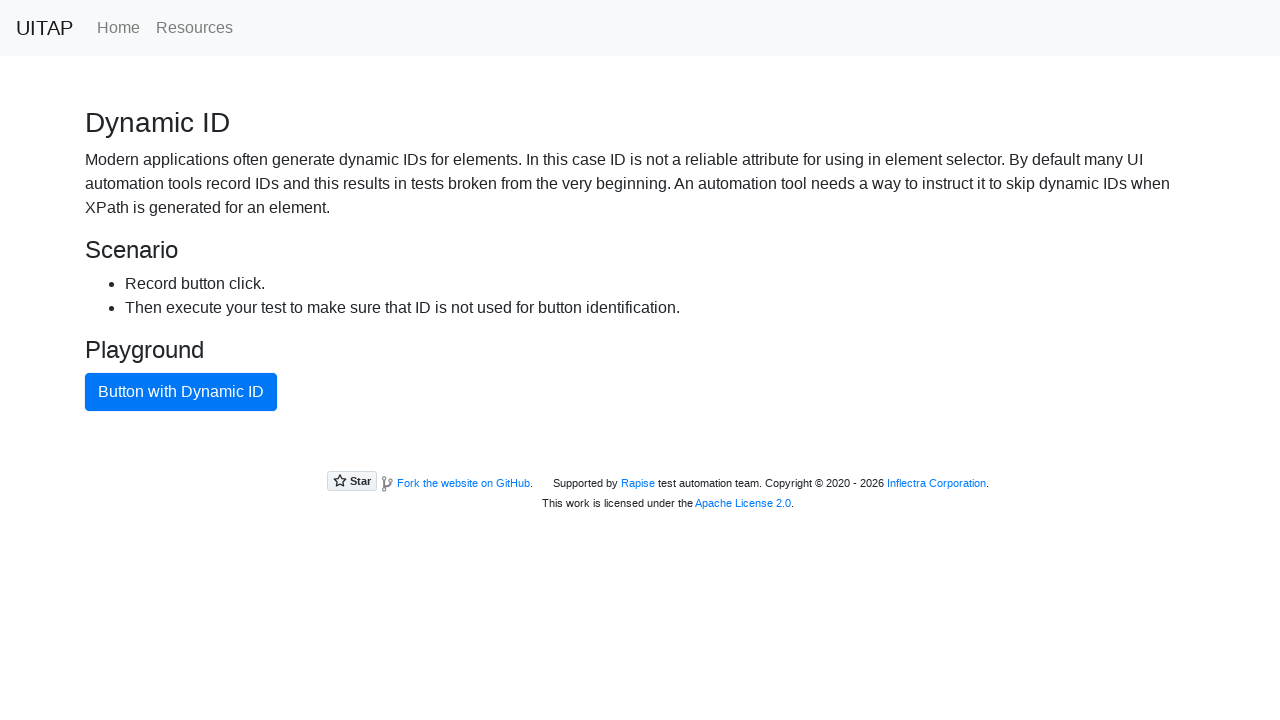

Clicked the primary button with dynamic ID at (181, 392) on button.btn.btn-primary
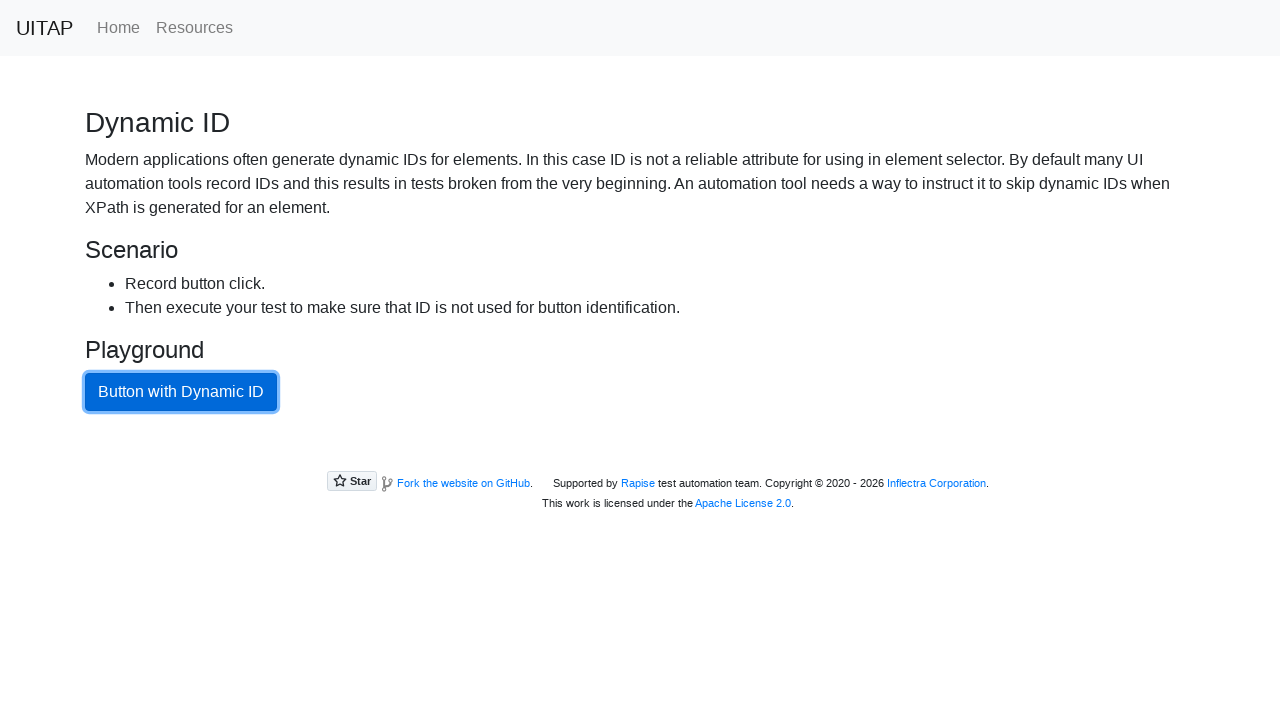

Clicked the primary button with dynamic ID at (181, 392) on button.btn.btn-primary
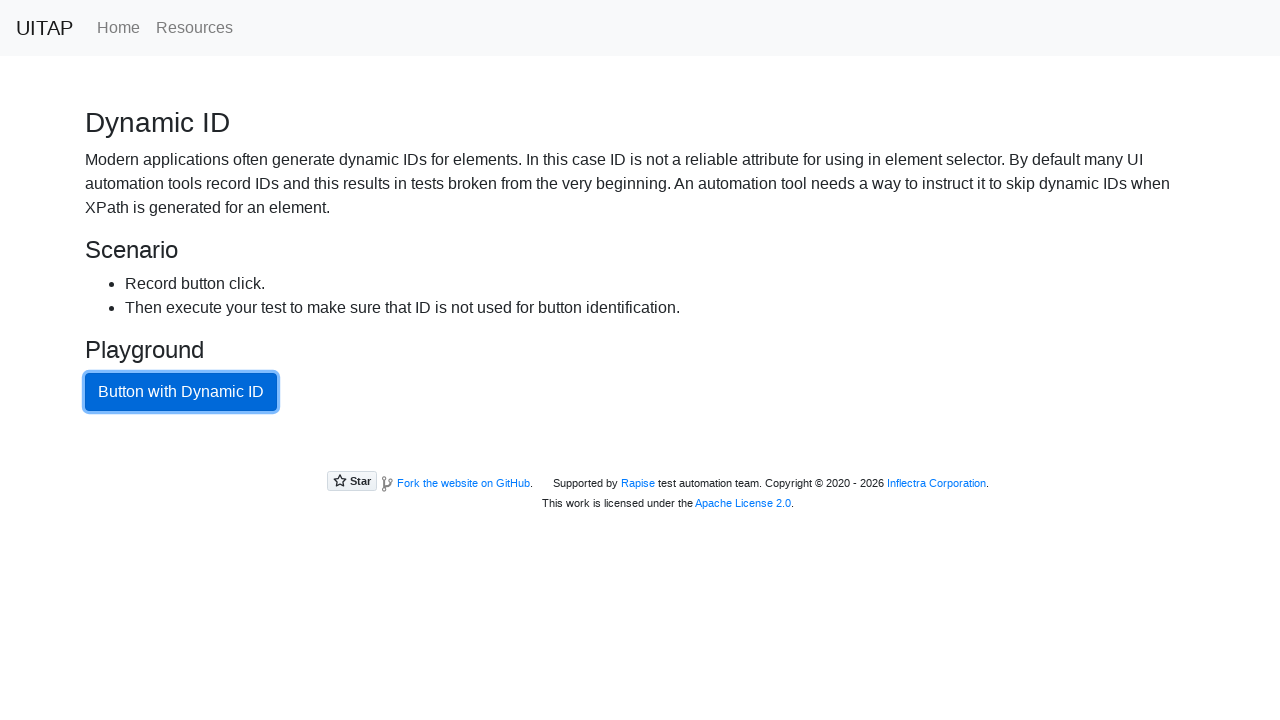

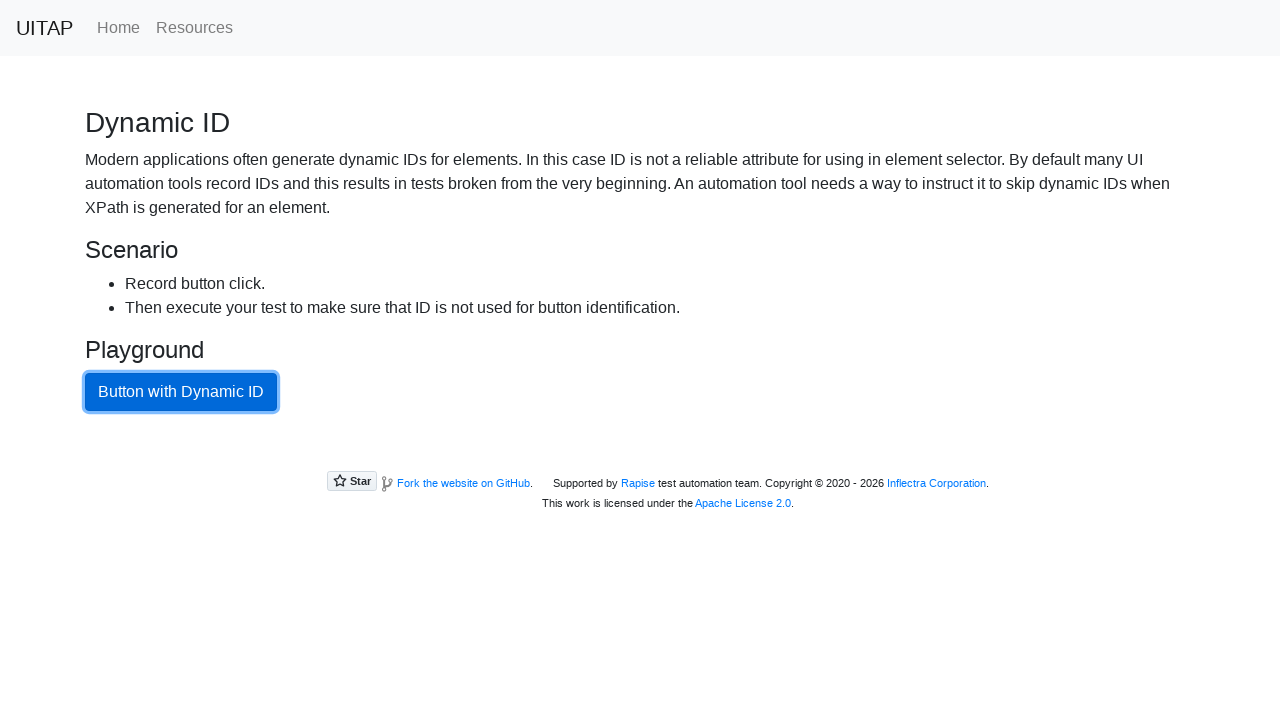